Tests selecting the last two checkboxes after clearing all checkboxes

Starting URL: https://testautomationpractice.blogspot.com/

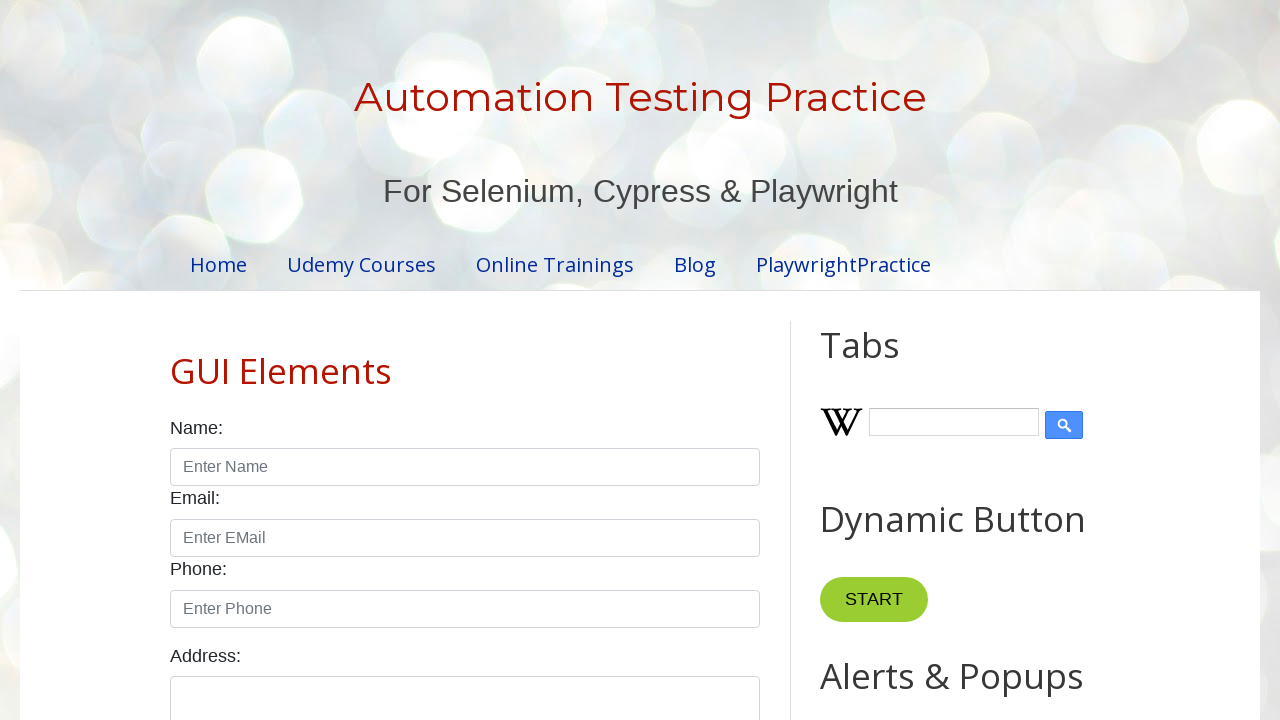

Located all day checkboxes
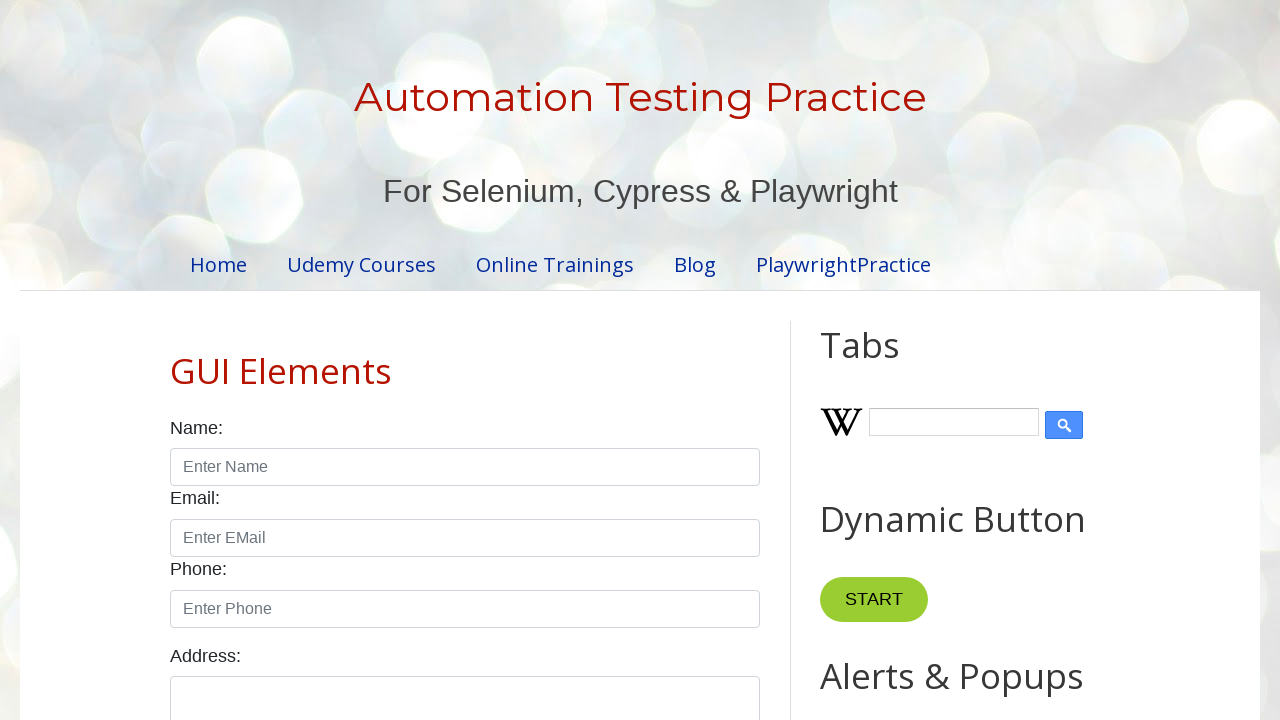

Found 7 checkboxes in total
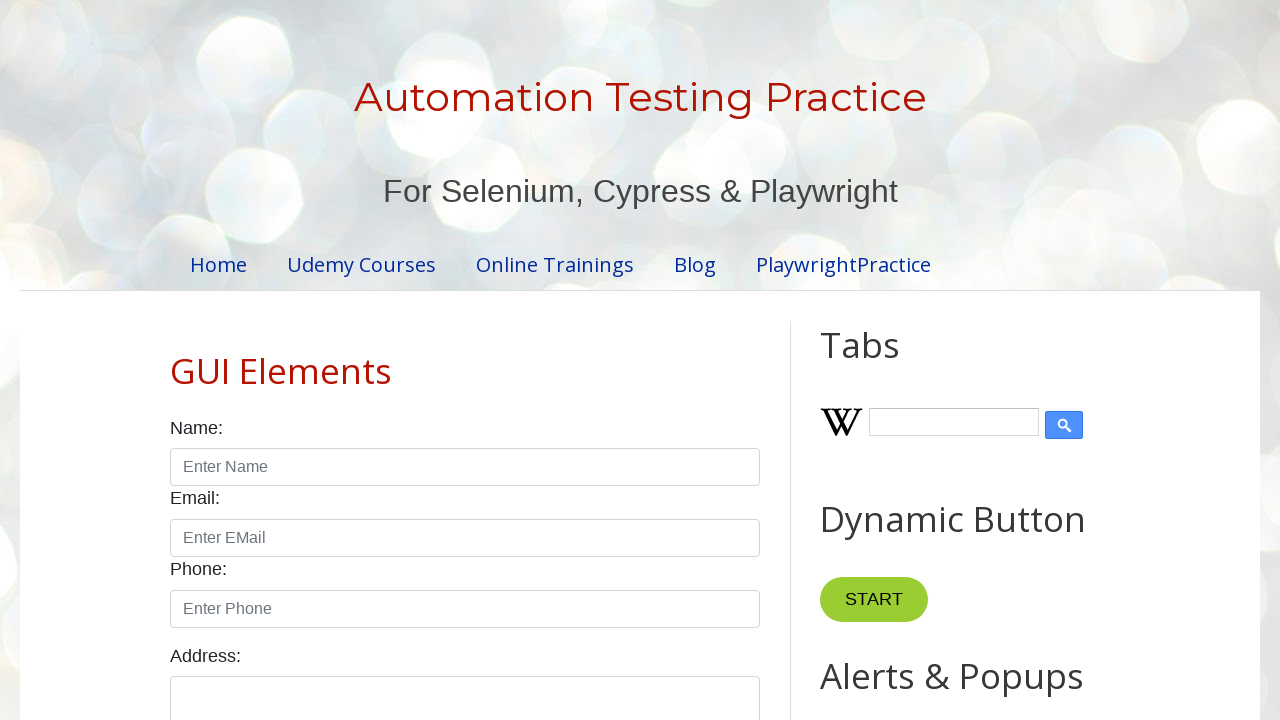

Checked the last 2 checkboxes: checkbox at index 5 at (176, 361) on xpath=//input[@type='checkbox' and contains(@id,'day')] >> nth=5
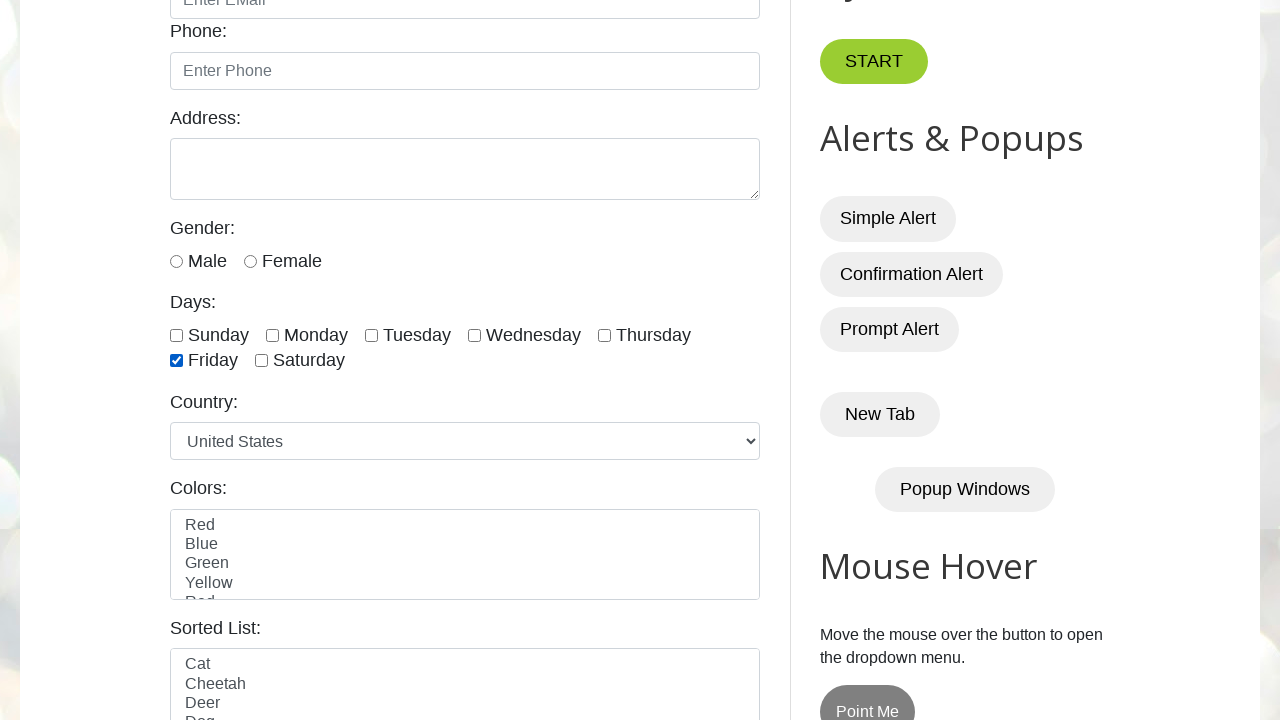

Checked the last 2 checkboxes: checkbox at index 6 at (262, 361) on xpath=//input[@type='checkbox' and contains(@id,'day')] >> nth=6
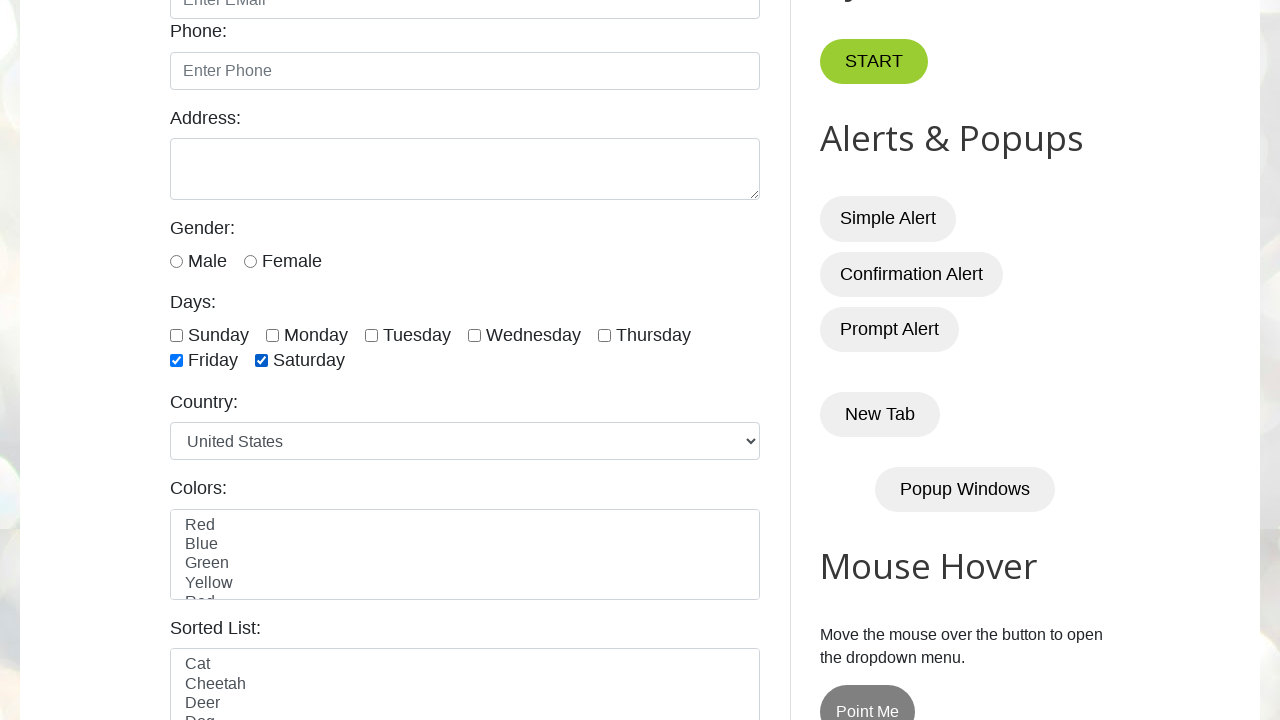

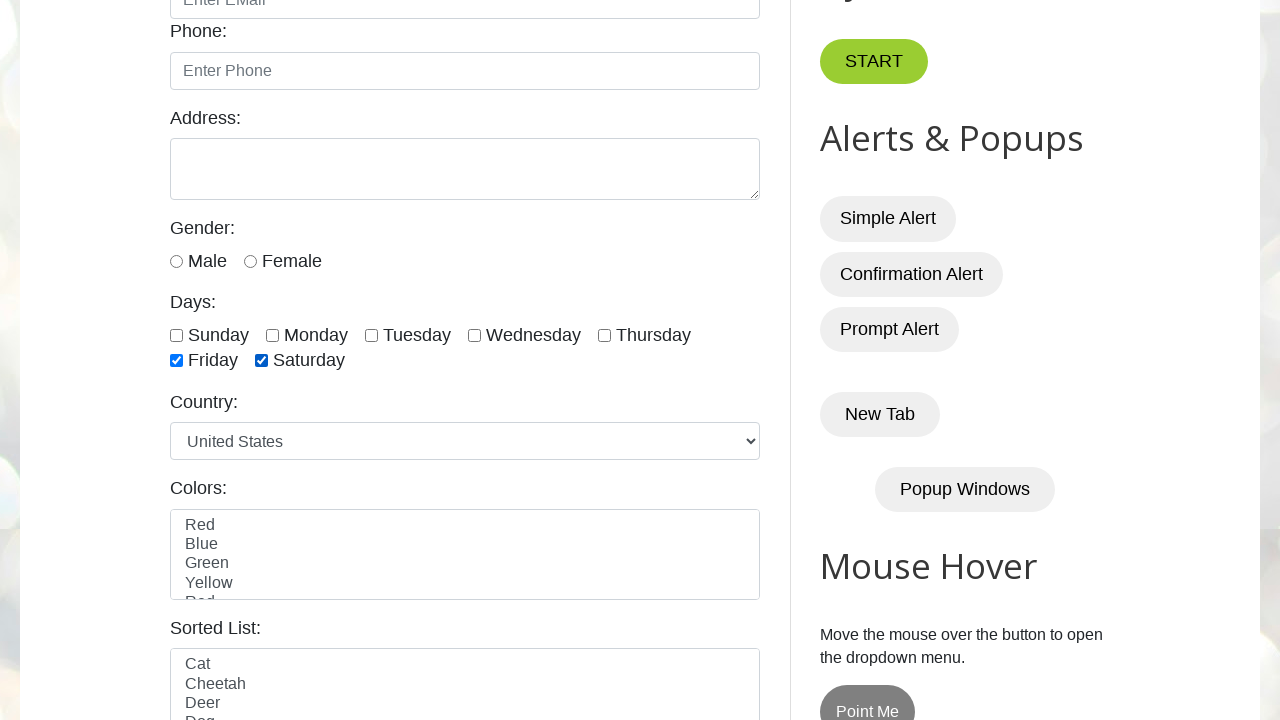